Navigates to a course content page, expands a section, and performs a context menu action on a resume link

Starting URL: http://greenstech.in/selenium-course-content.html

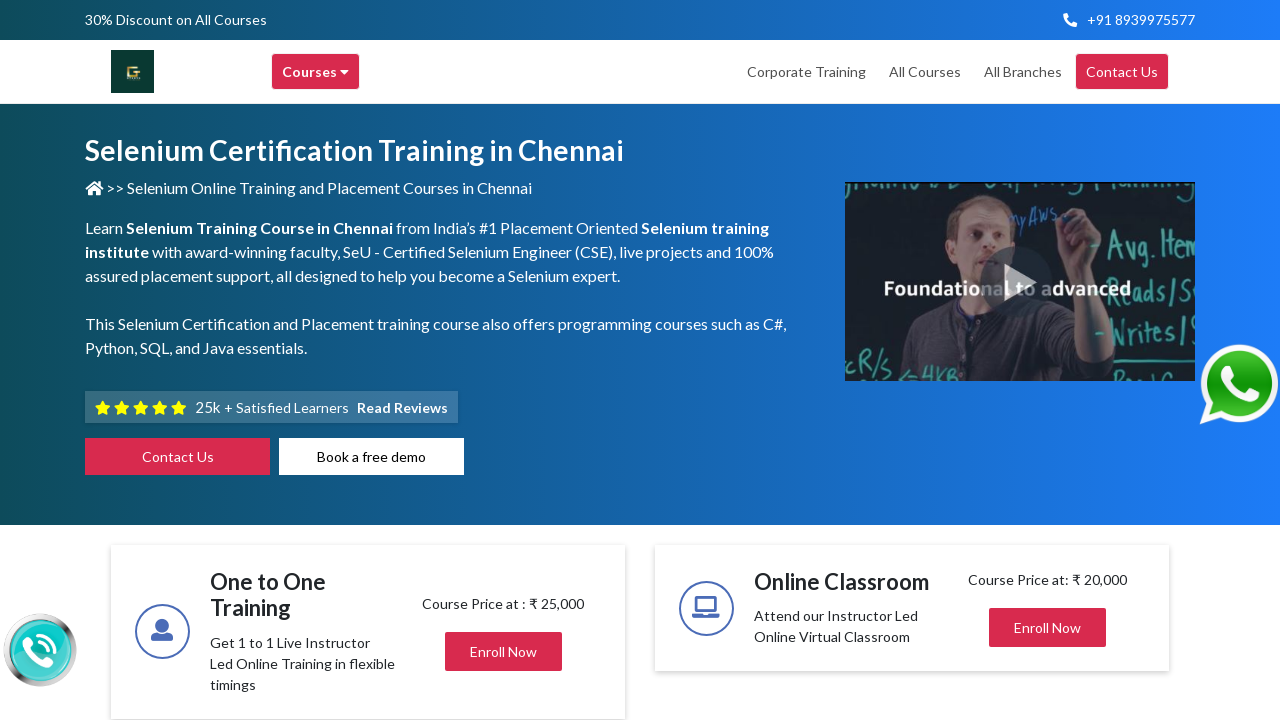

Clicked heading to expand section at (1048, 360) on #heading201
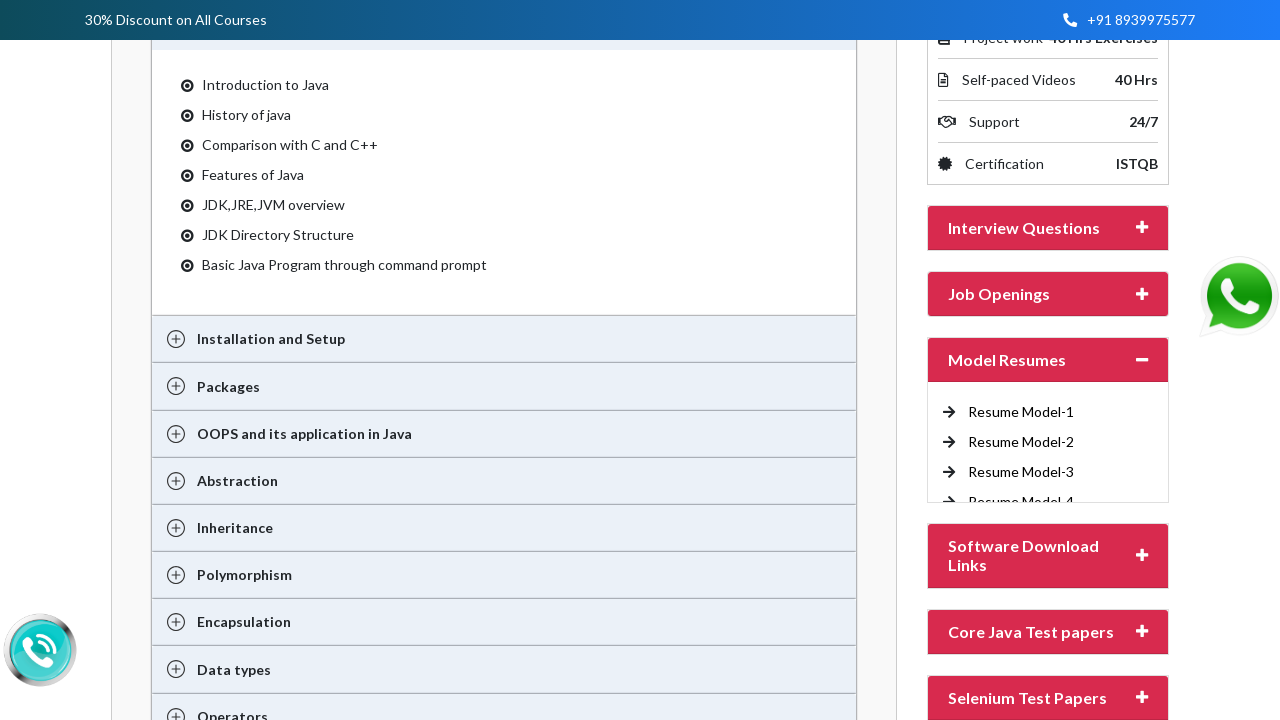

Resume Model-4 link became visible after section expansion
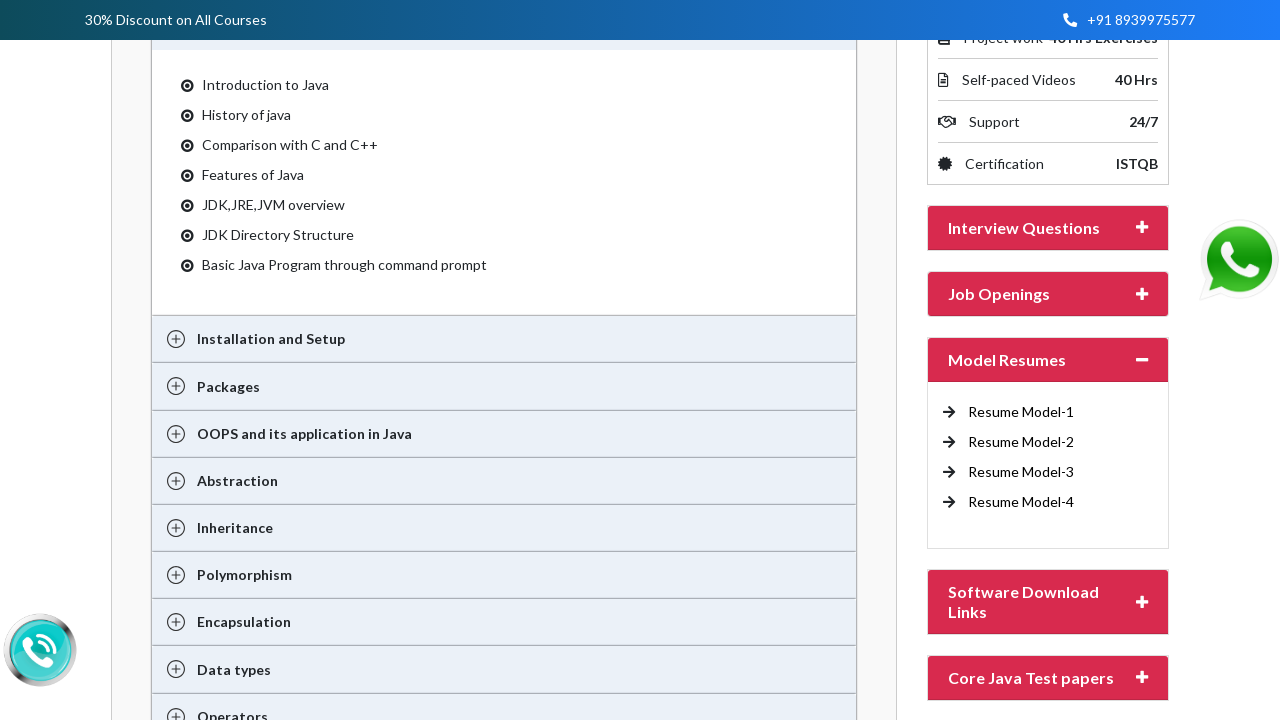

Right-clicked on Resume Model-4 link to open context menu at (1021, 502) on //a[text()='Resume Model-4 ']
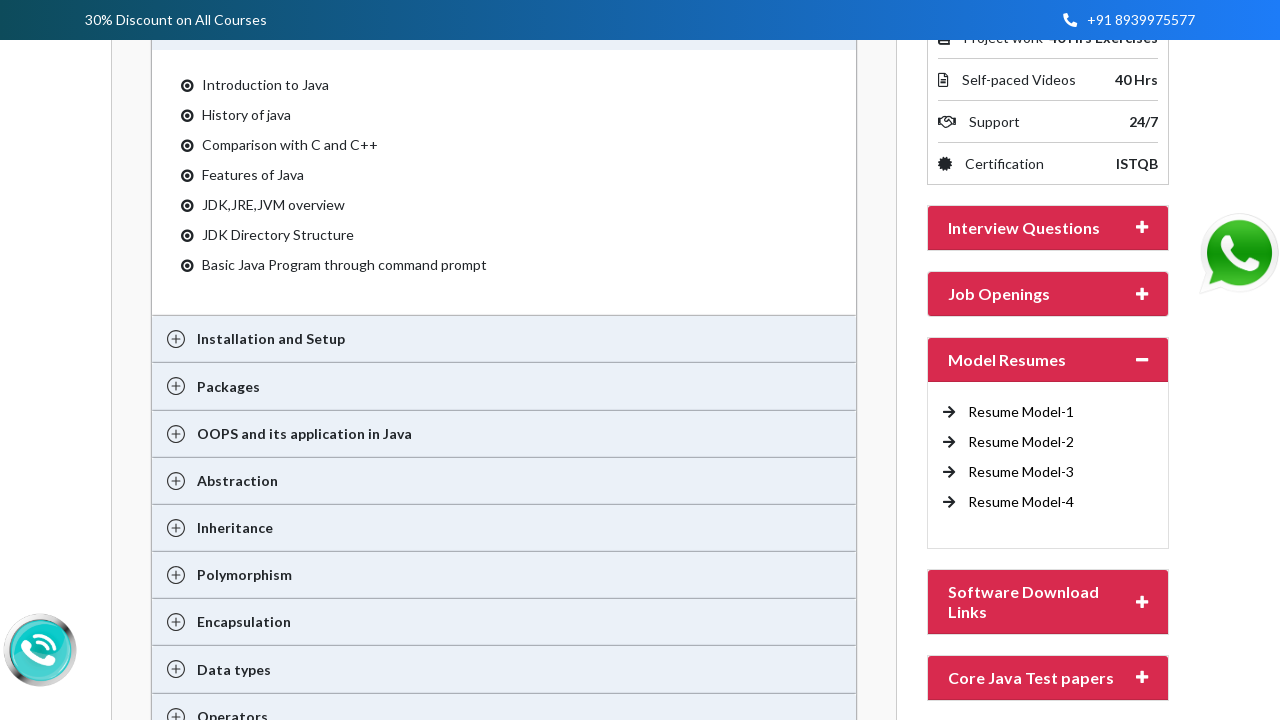

Pressed ArrowDown in context menu (iteration 1/4)
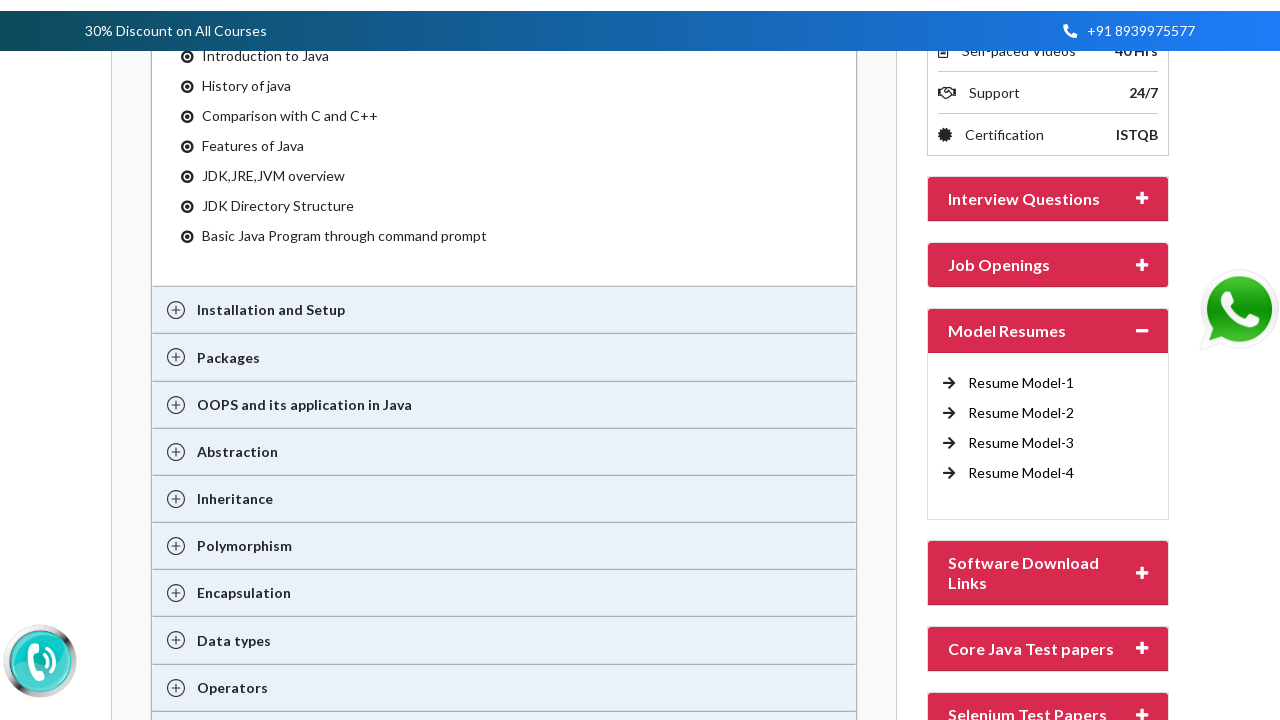

Pressed ArrowDown in context menu (iteration 2/4)
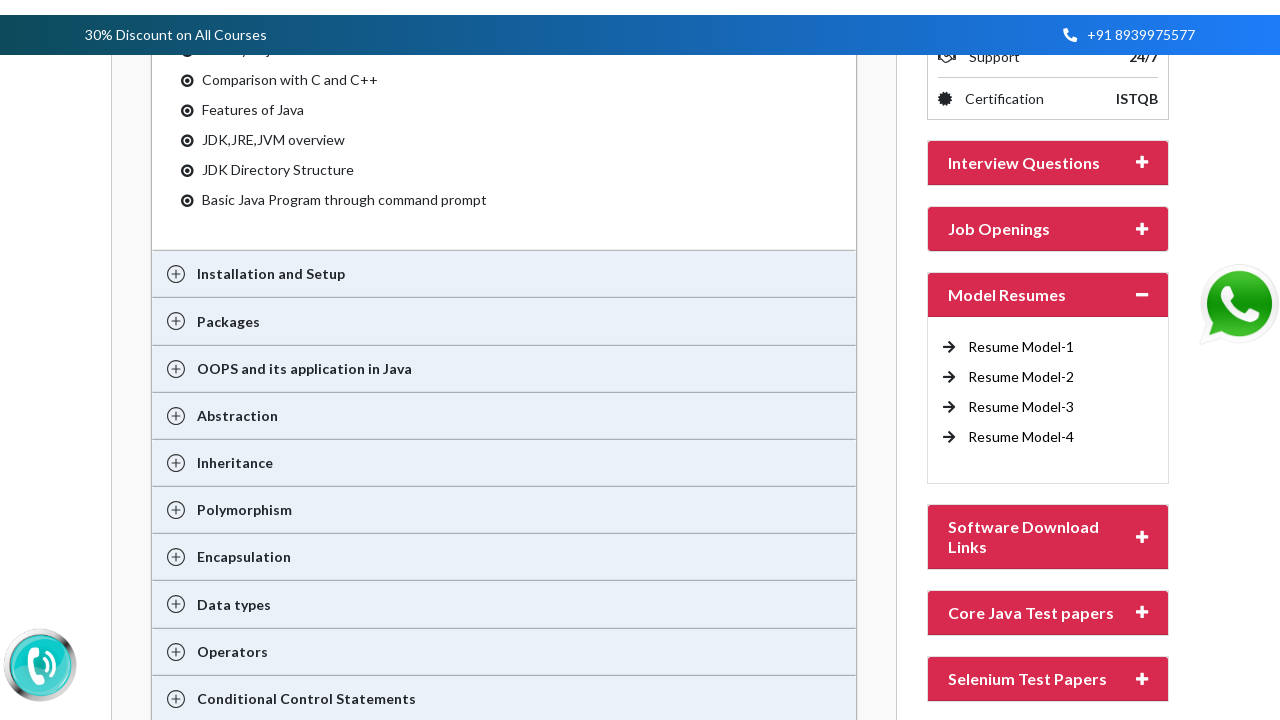

Pressed ArrowDown in context menu (iteration 3/4)
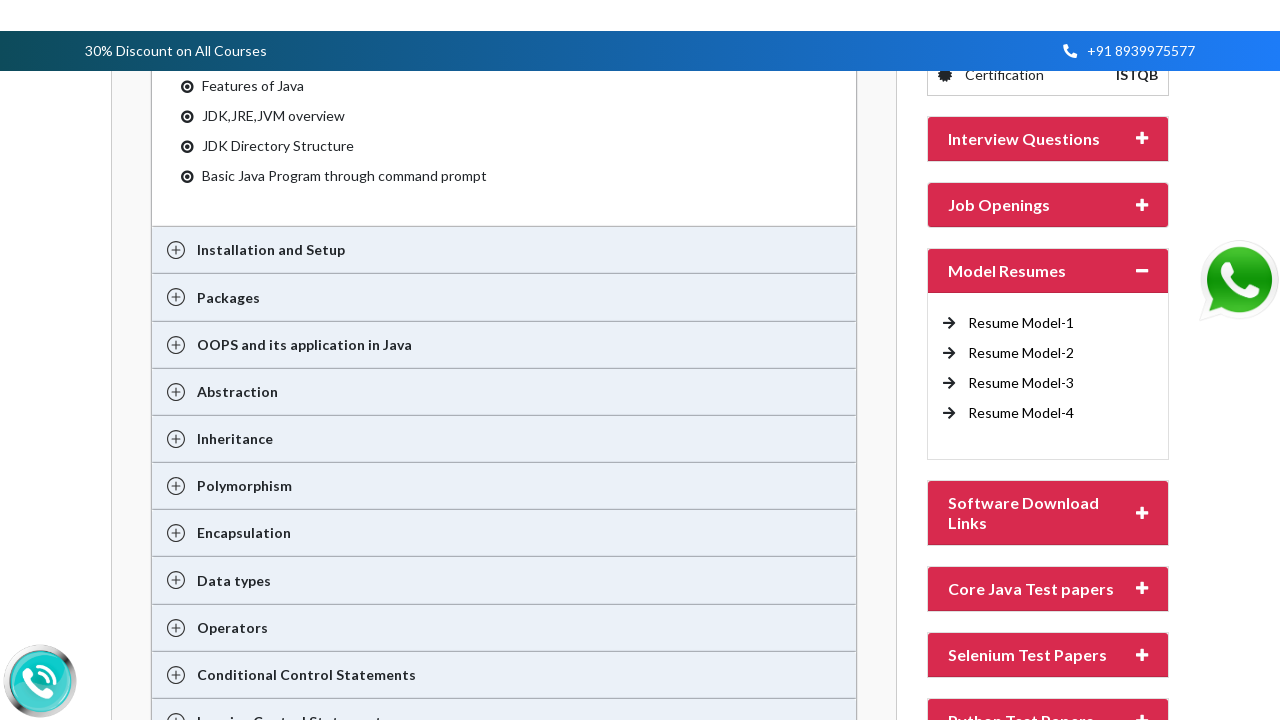

Pressed ArrowDown in context menu (iteration 4/4)
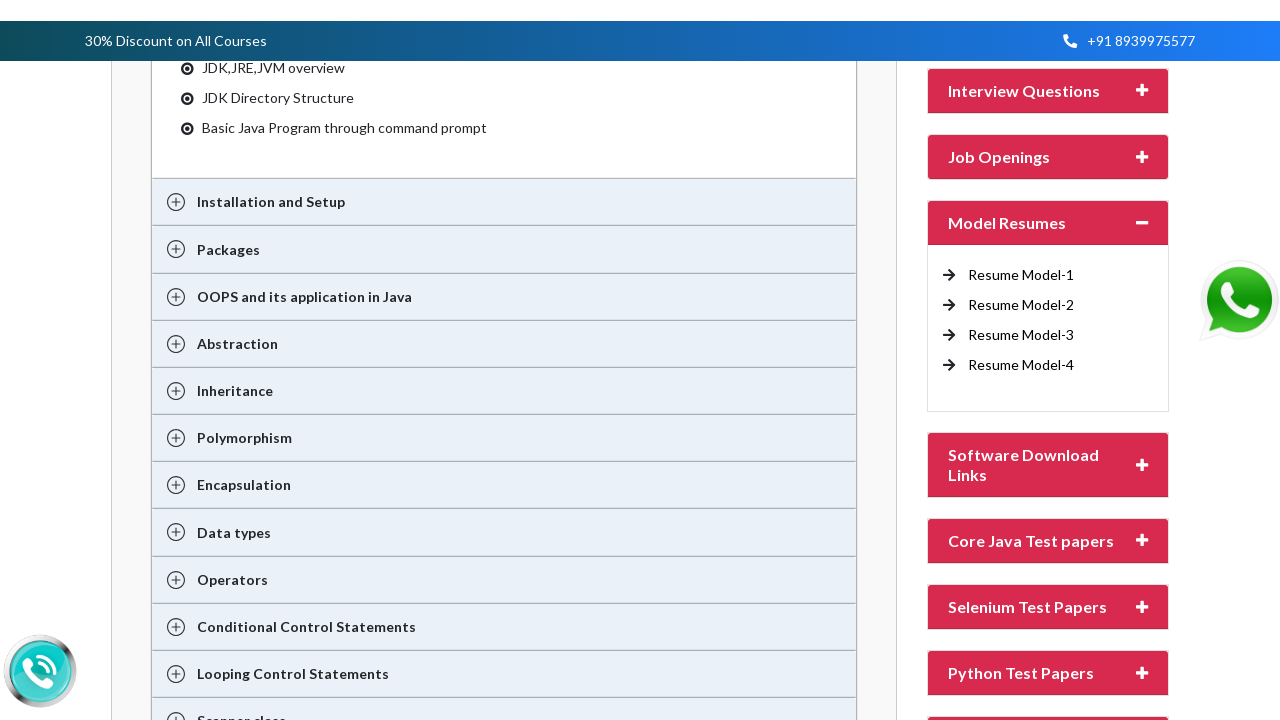

Pressed Enter to select 5th option in context menu
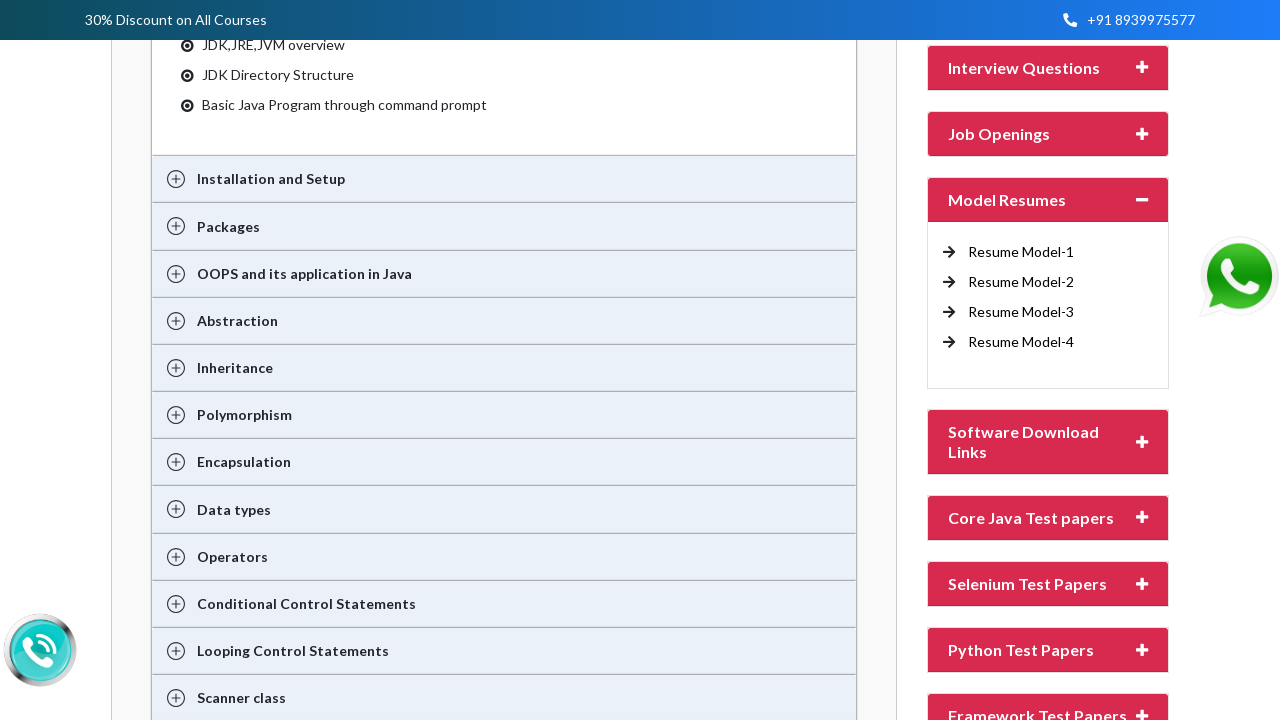

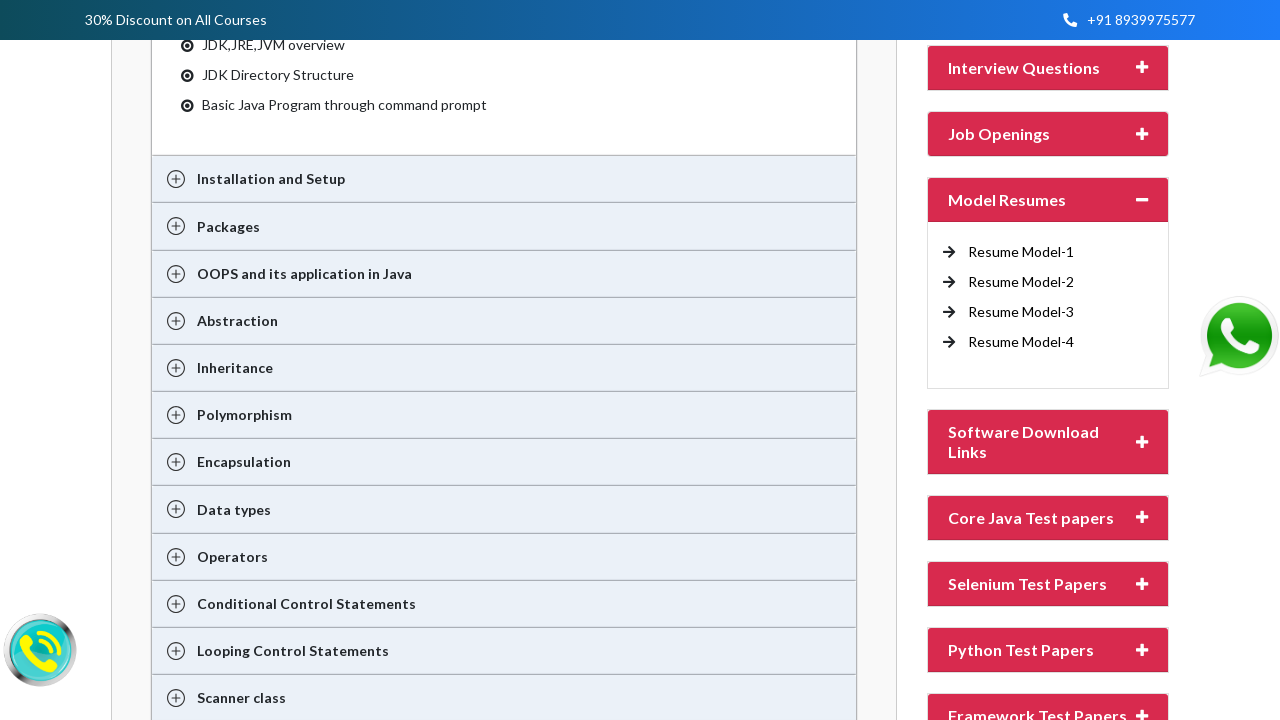